Tests slider interaction by moving the slider handle to different values (50, 30, 20) using arrow keys and verifying the slider value updates correctly.

Starting URL: http://seleniumui.moderntester.pl/slider.php

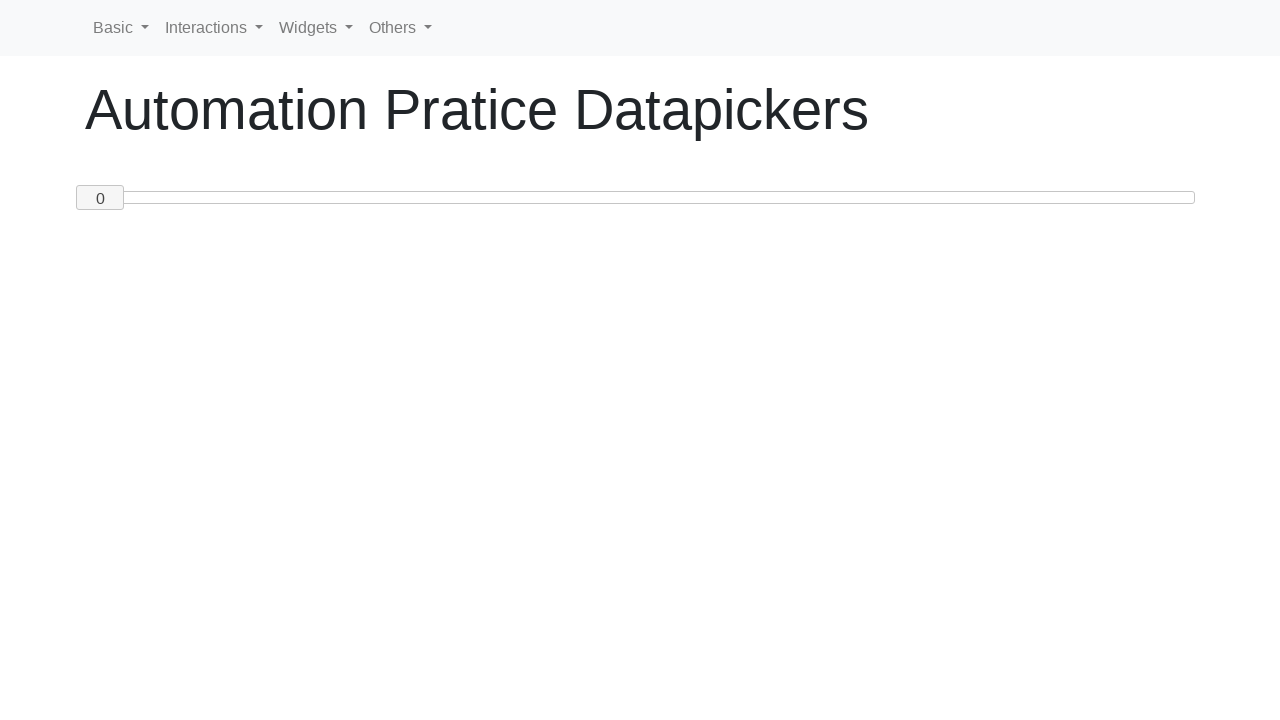

Waited for slider handle to be visible
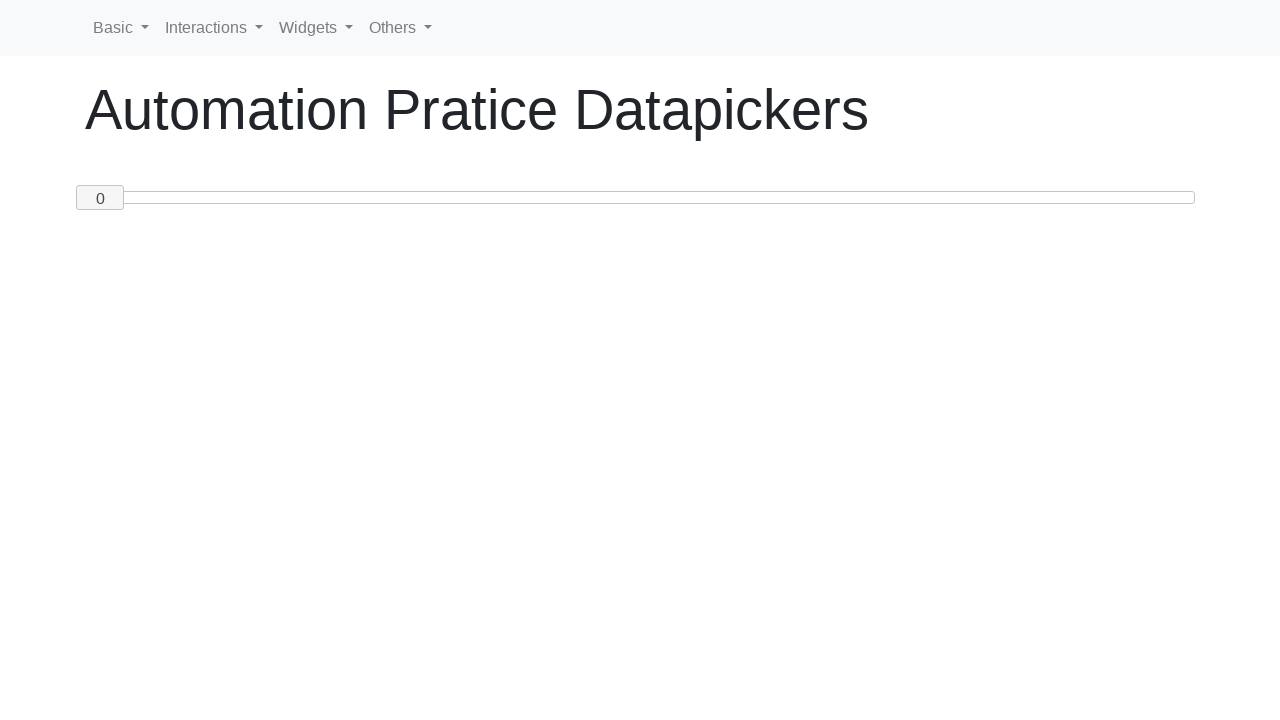

Moved slider to value 50 on #custom-handle
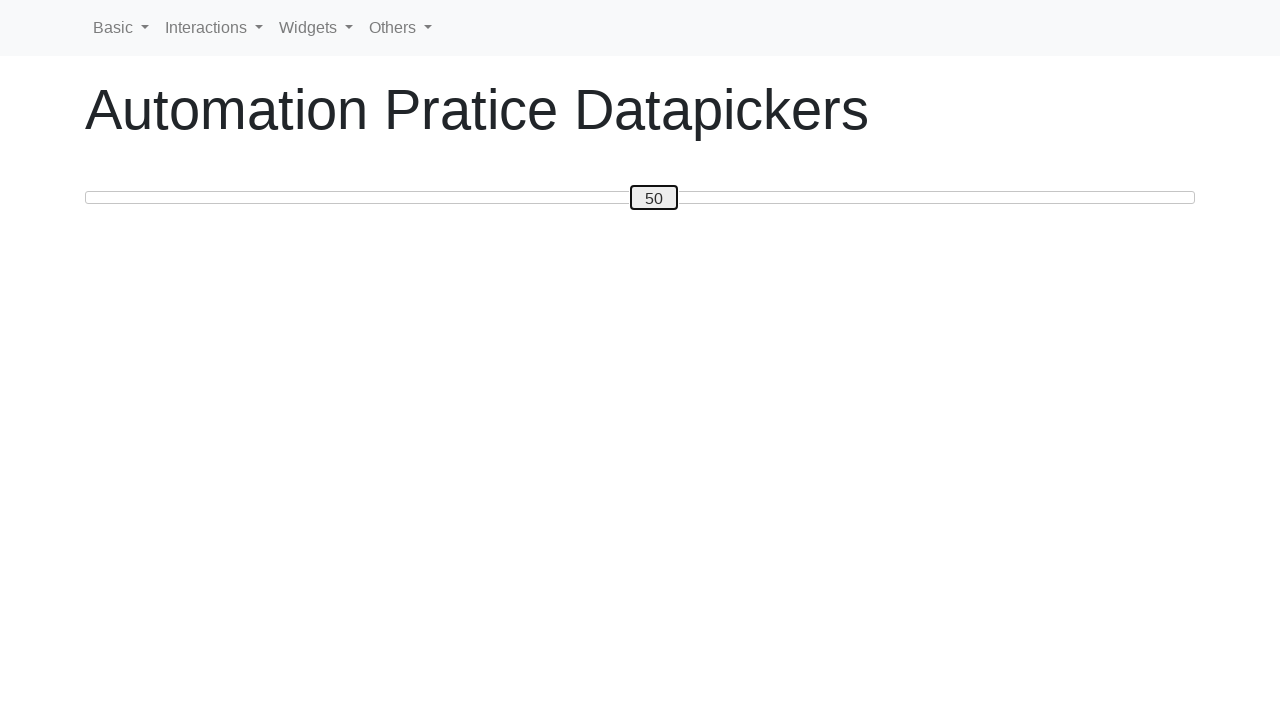

Verified slider value is 50
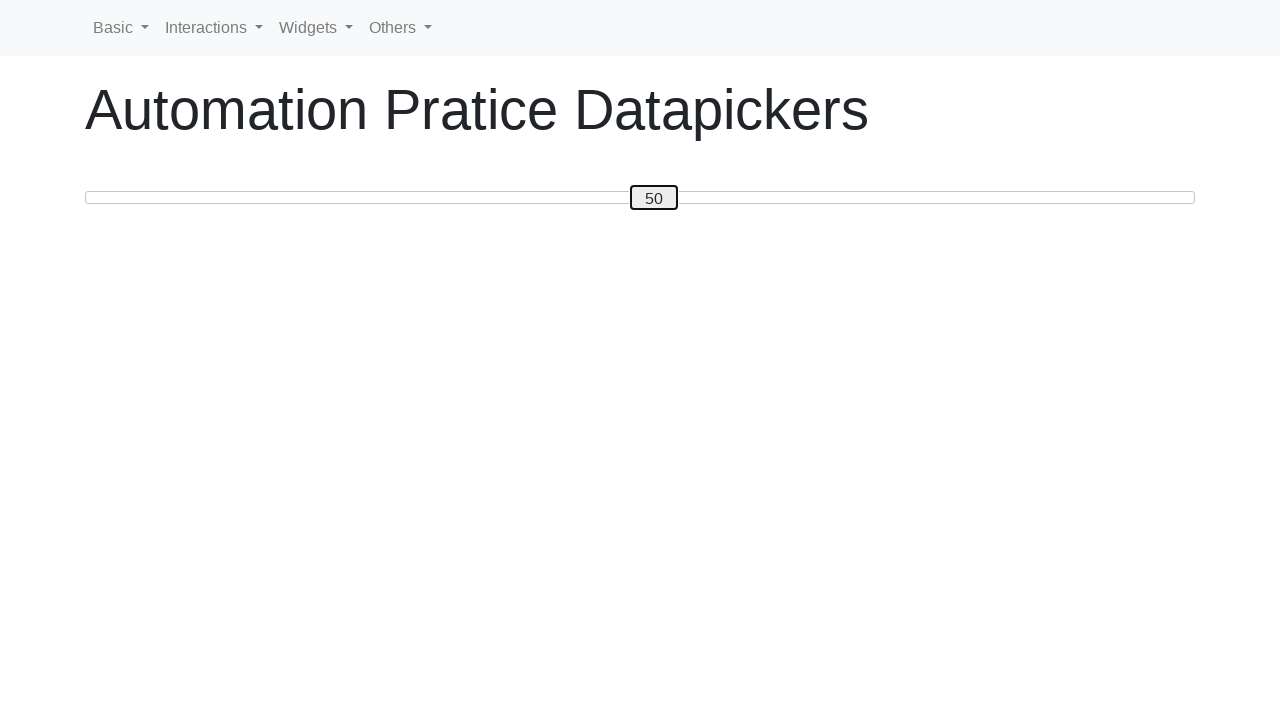

Moved slider to value 30 on #custom-handle
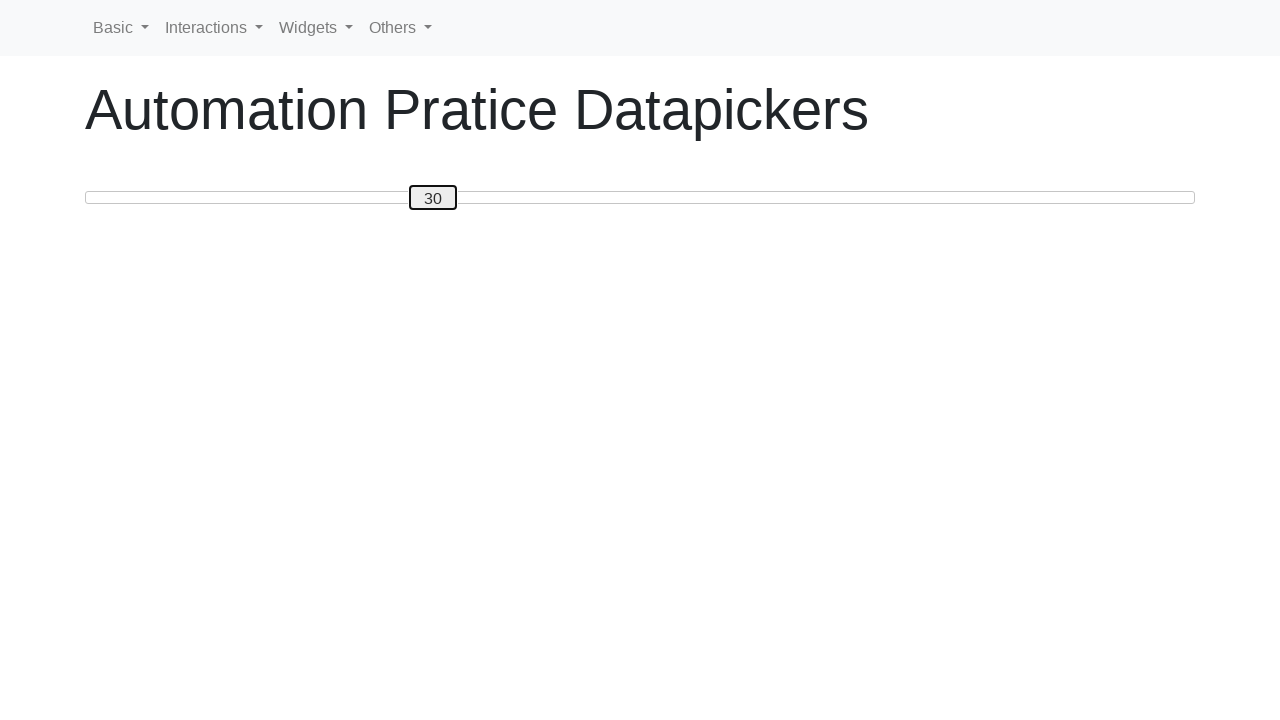

Verified slider value is 30
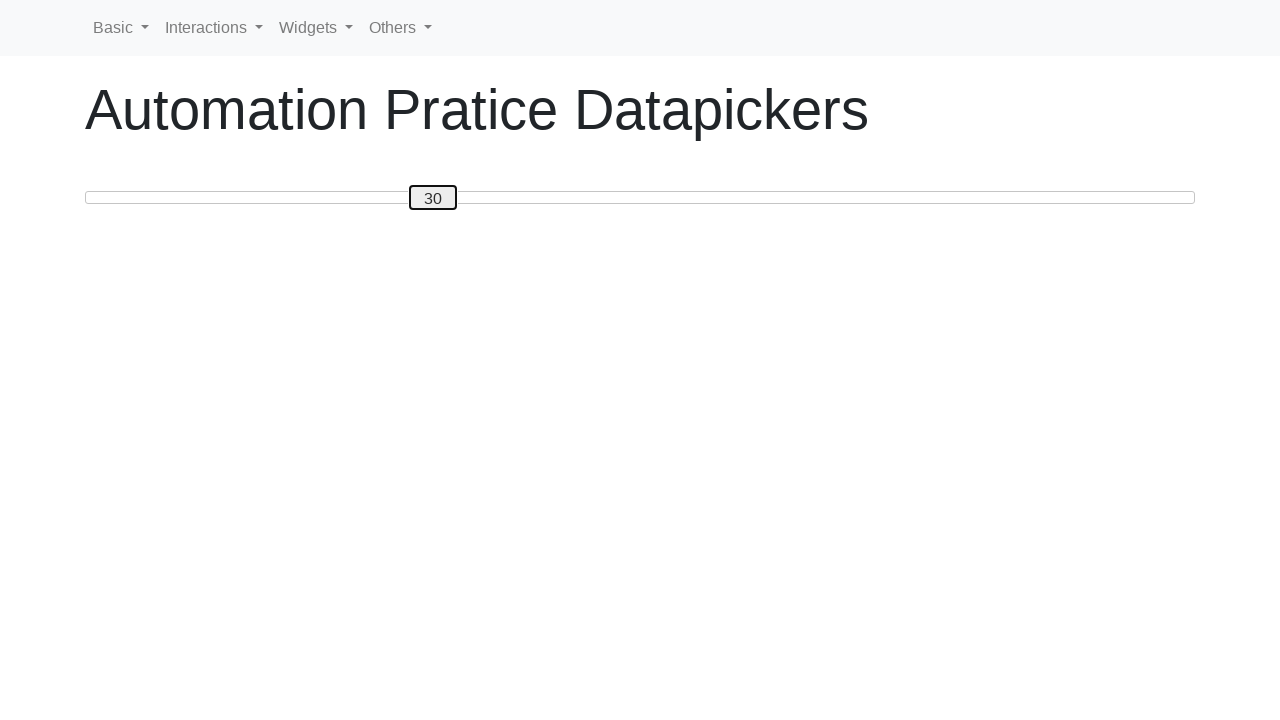

Attempted to move slider to value 30 again (no change expected)
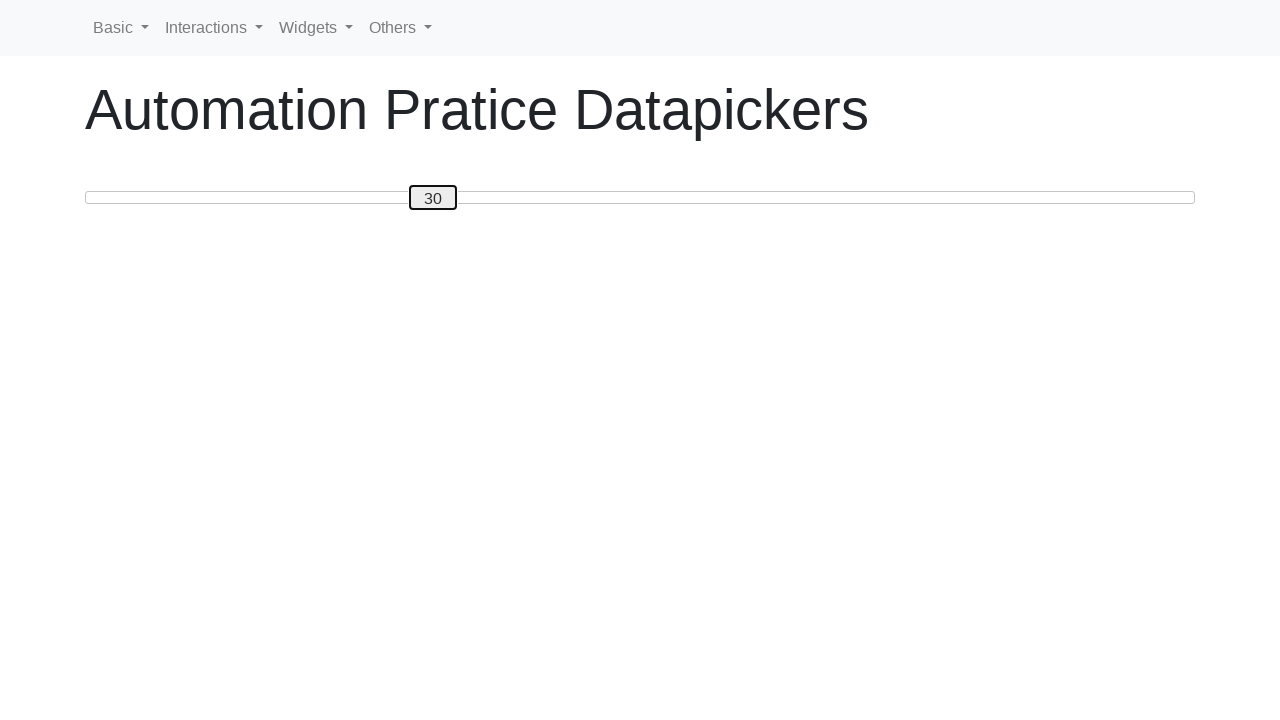

Verified slider value remains 30
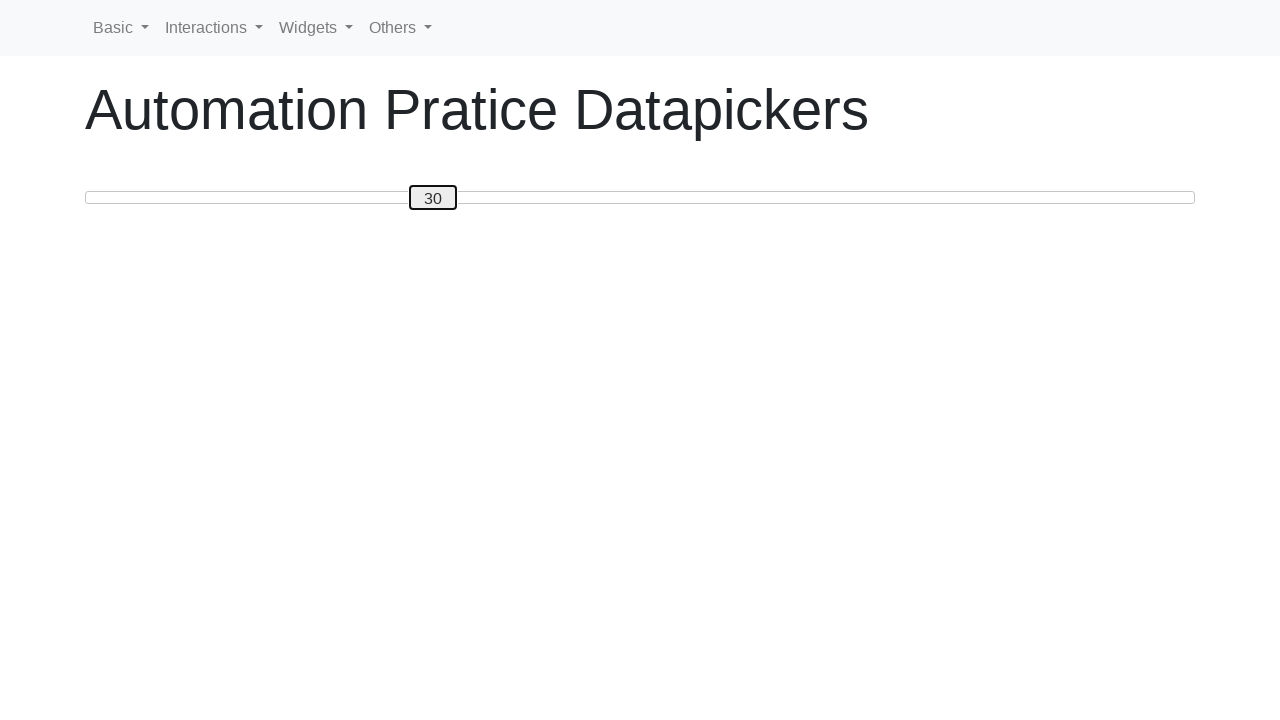

Moved slider to value 20 on #custom-handle
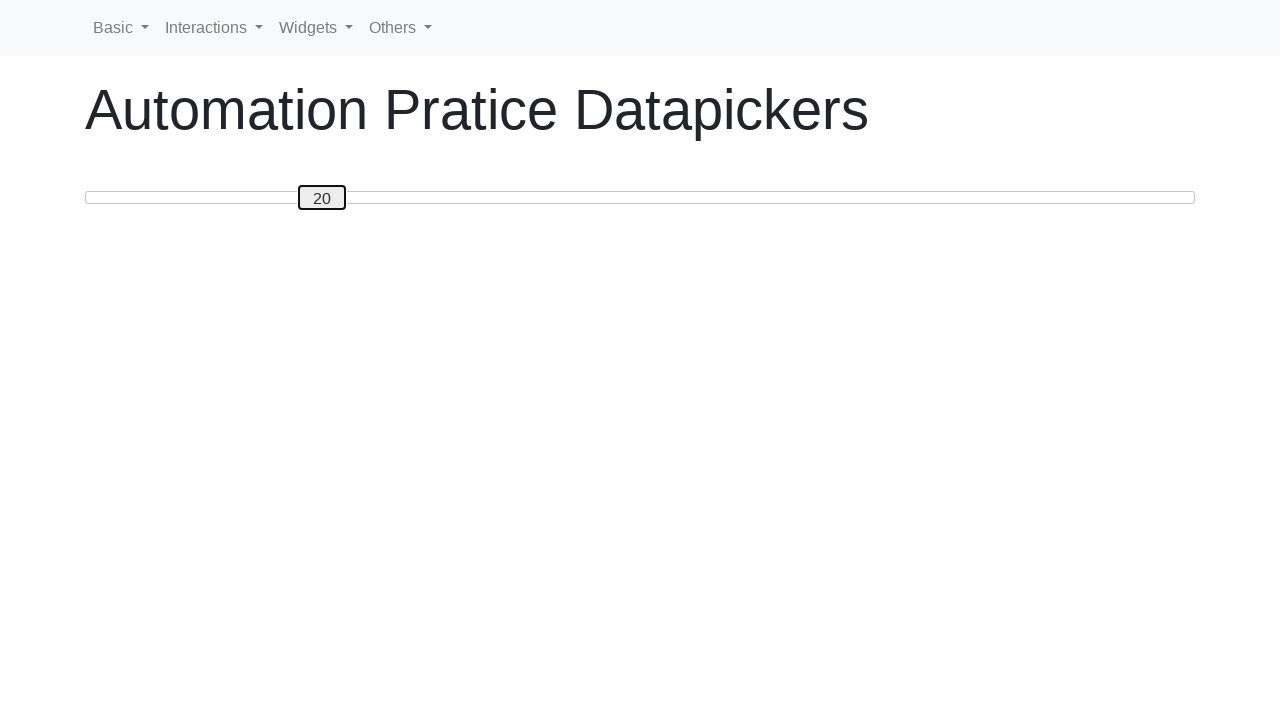

Verified slider value is 20
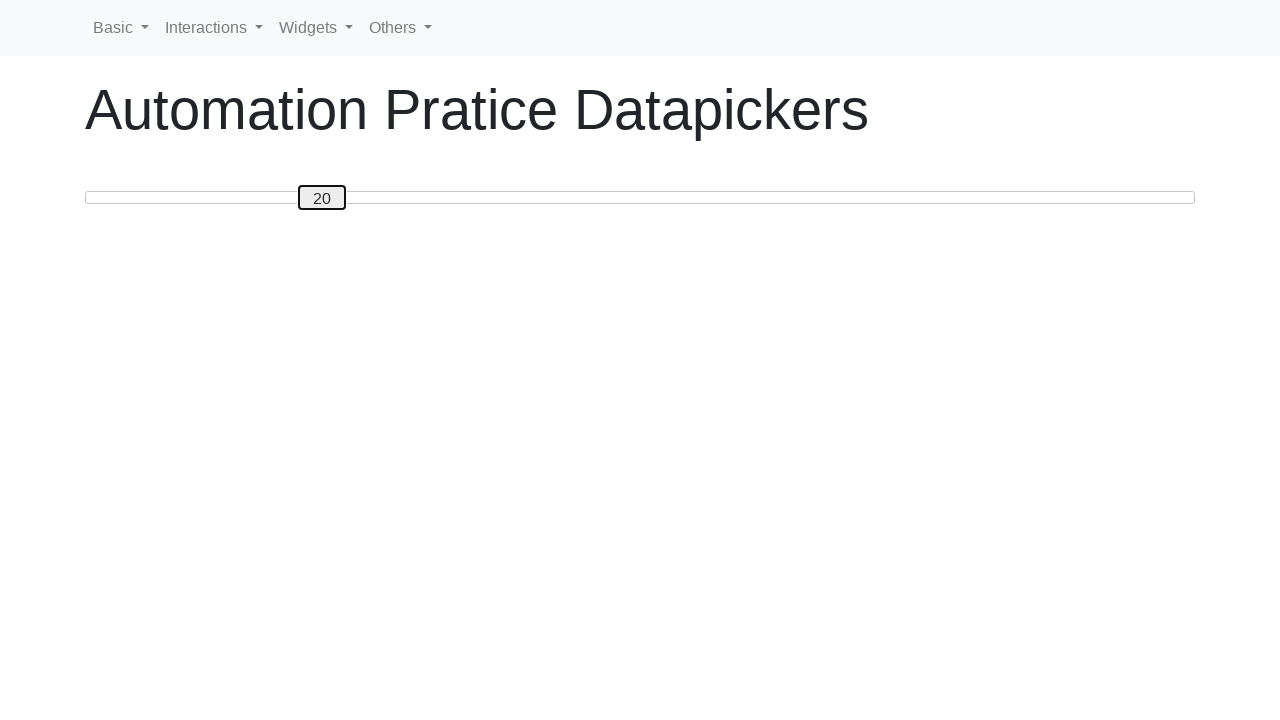

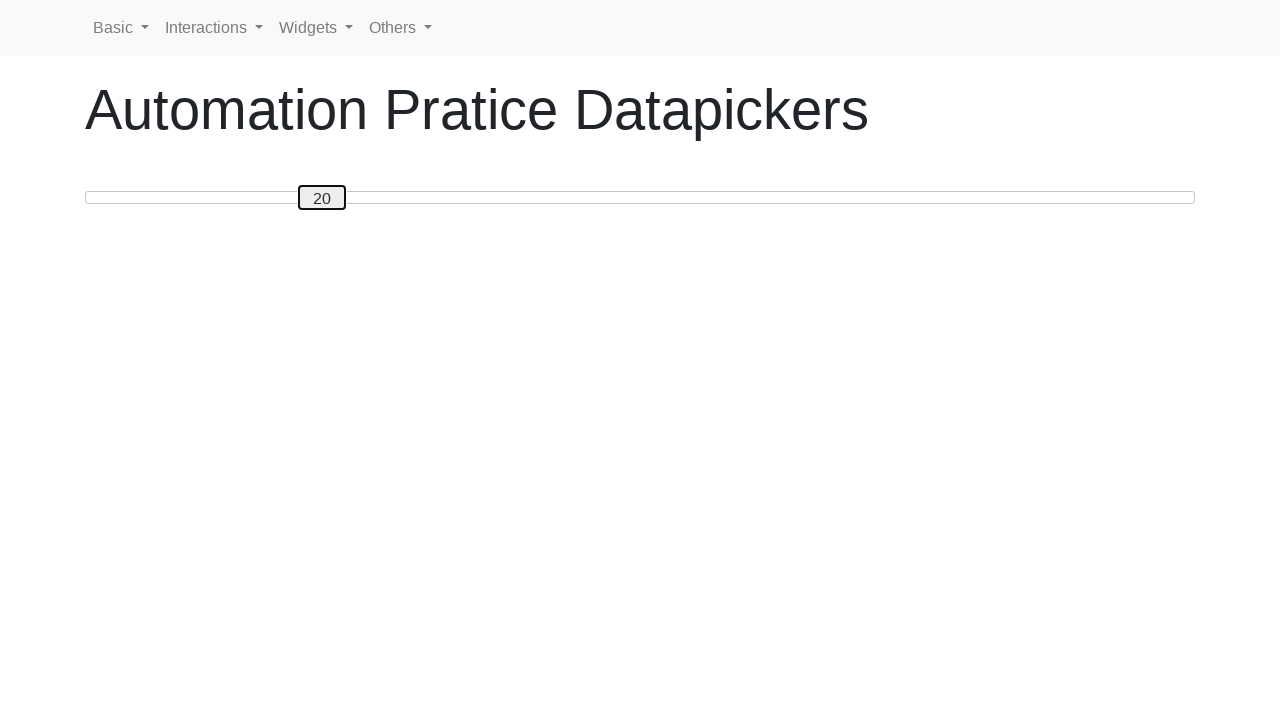